Navigates to the Colombian National Police judicial records portal and waits for the page to load.

Starting URL: https://antecedentes.policia.gov.co:7005/WebJudicial/index.xhtml

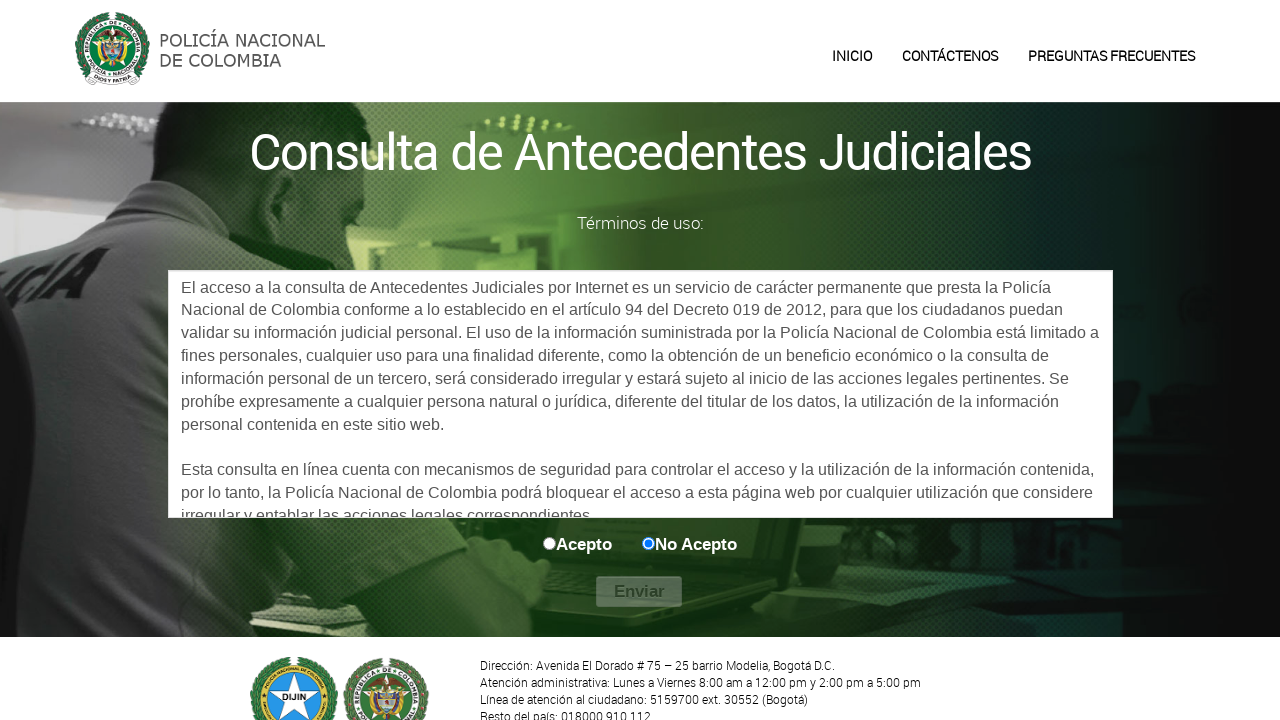

Navigated to Colombian National Police judicial records portal
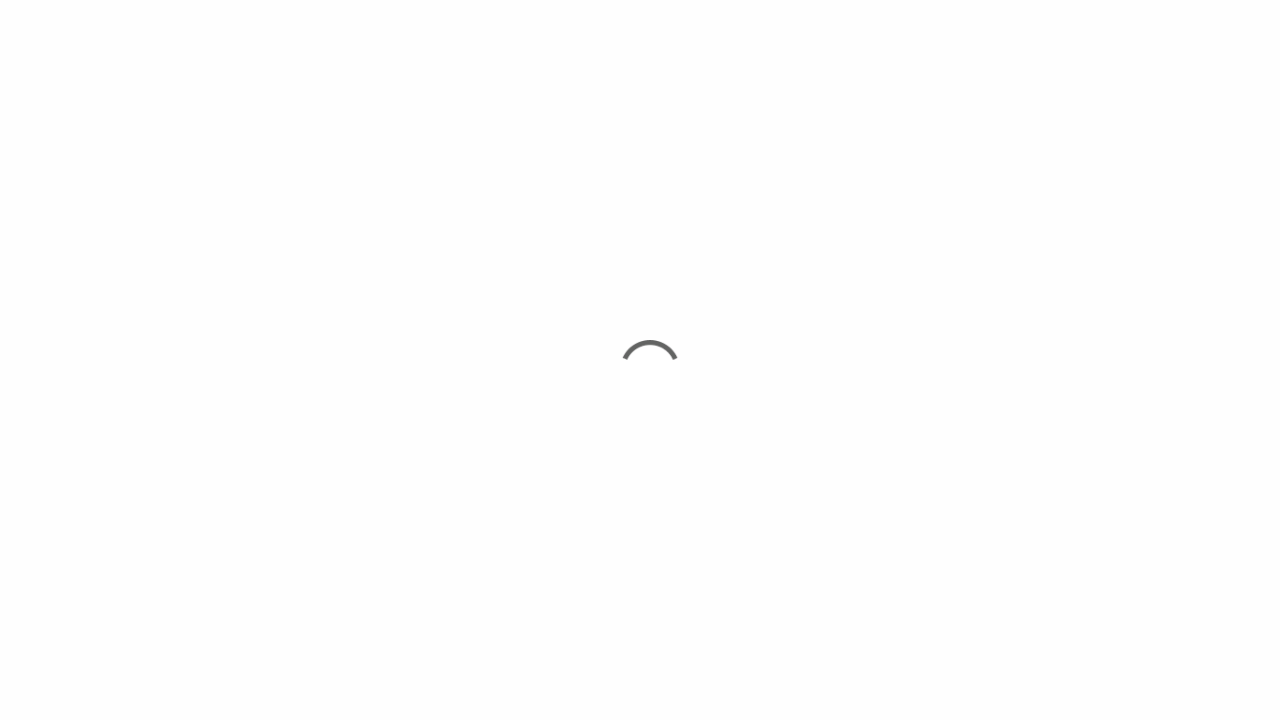

Page fully loaded - network idle state reached
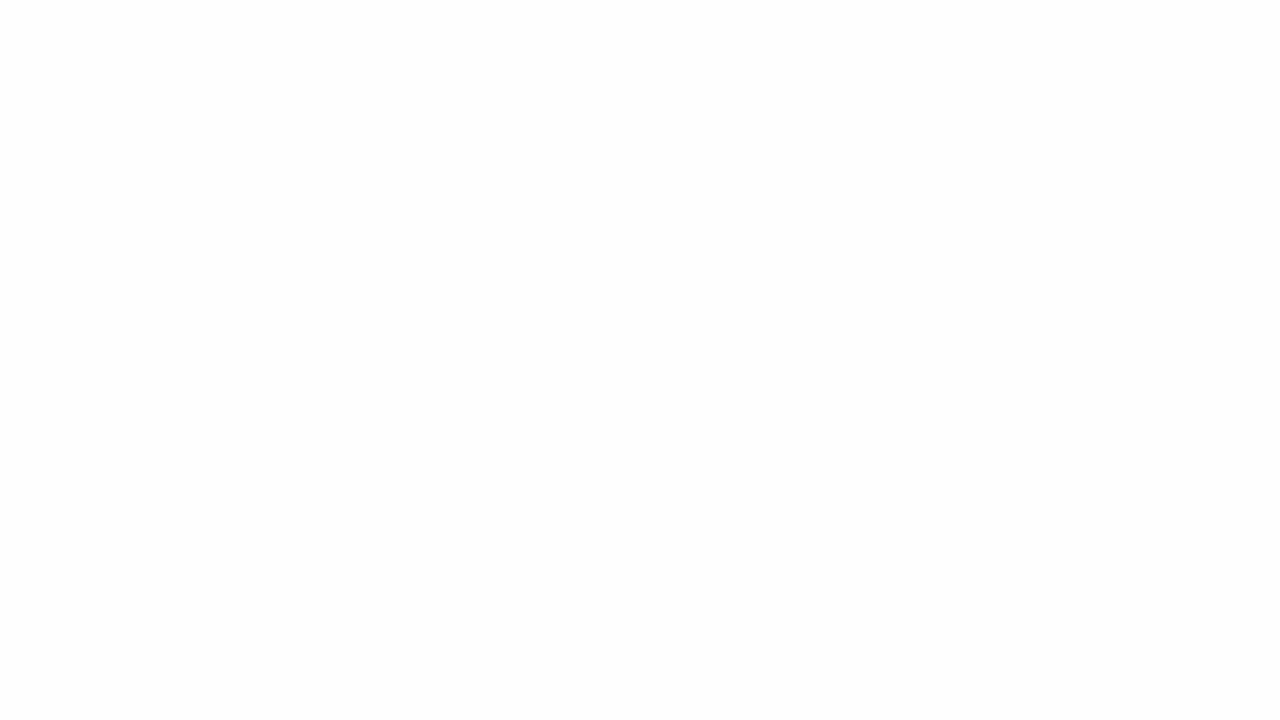

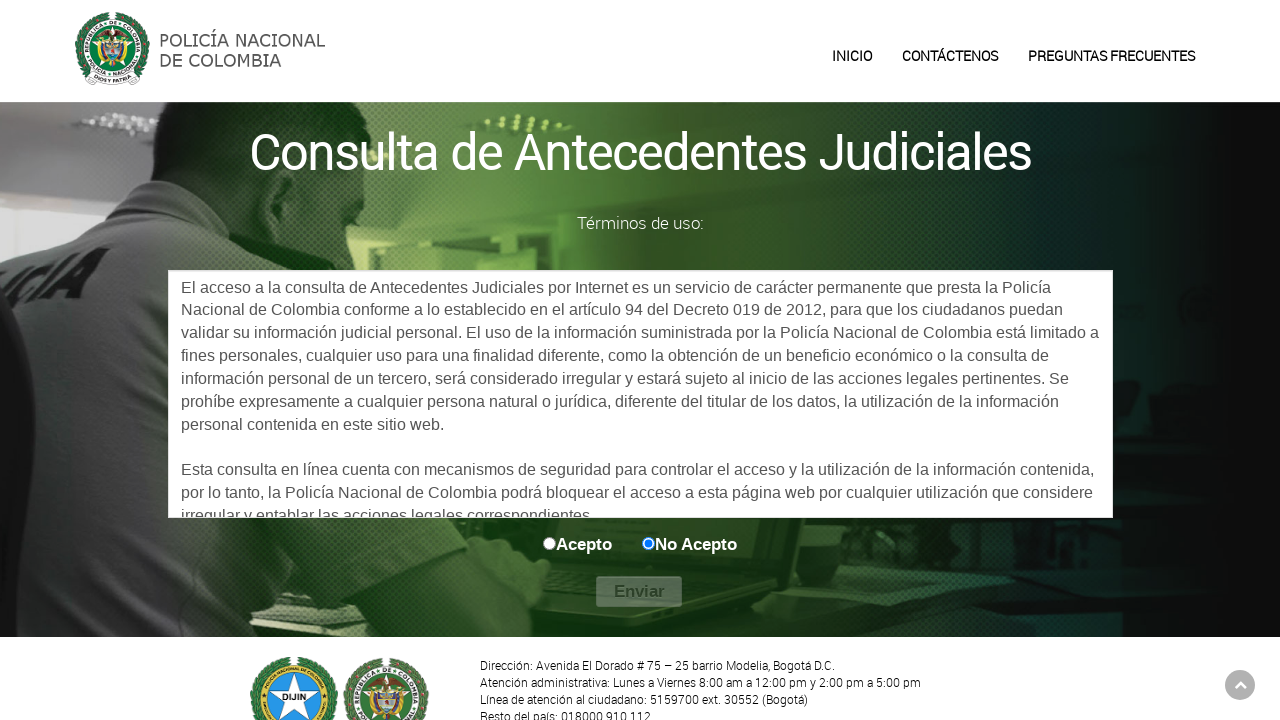